Tests the jQuery date picker by directly entering a date string into the input field

Starting URL: https://jqueryui.com/datepicker/

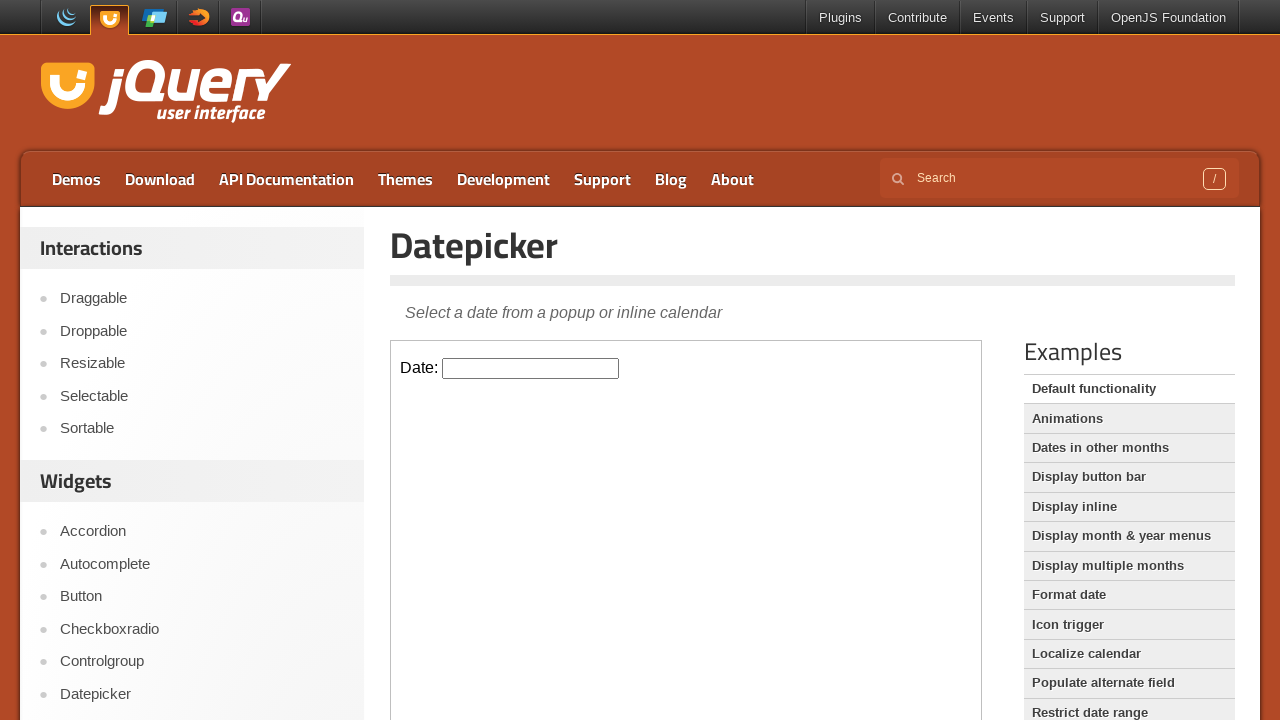

Located iframe containing the date picker
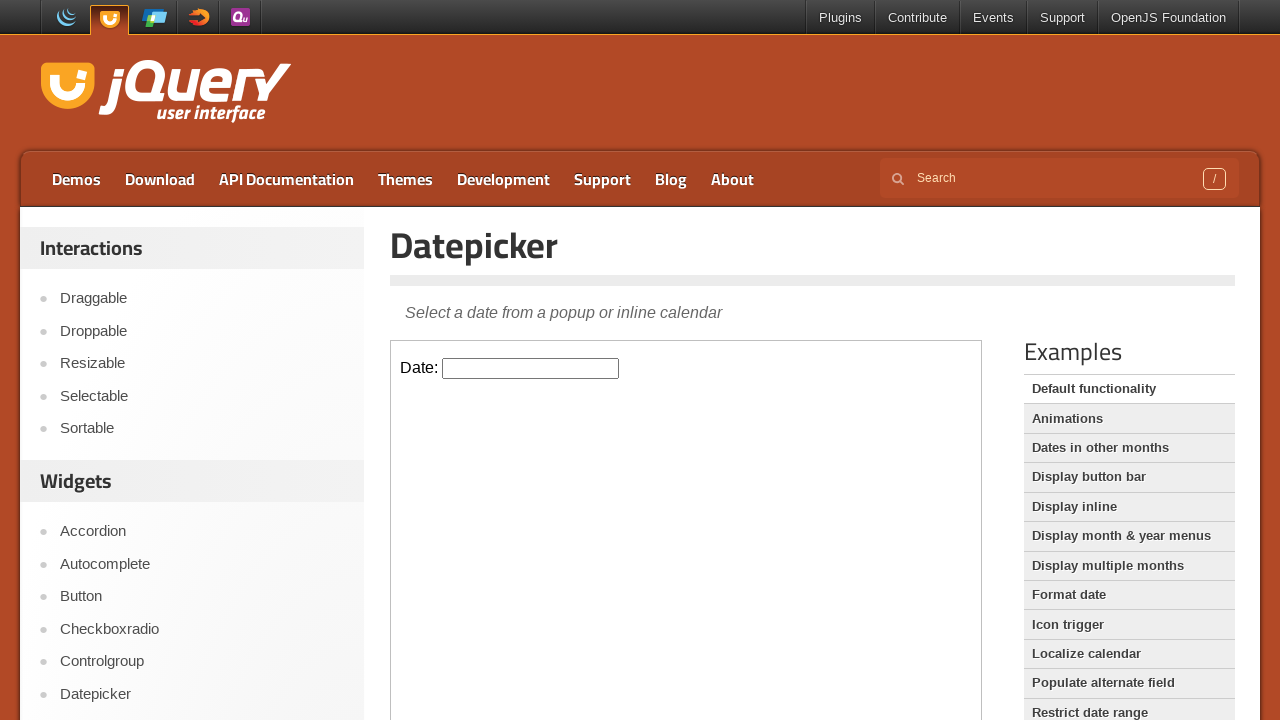

Located date picker input element
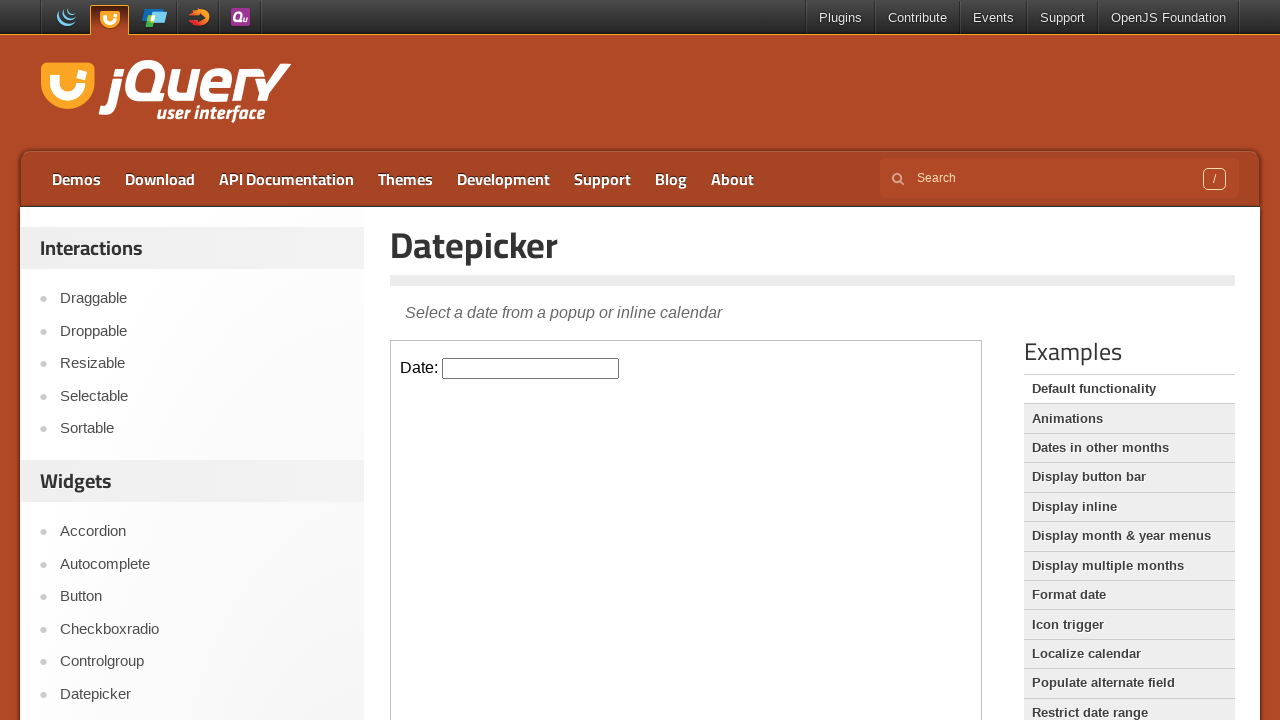

Filled date picker input with '05/24/2023' on iframe >> nth=0 >> internal:control=enter-frame >> input#datepicker
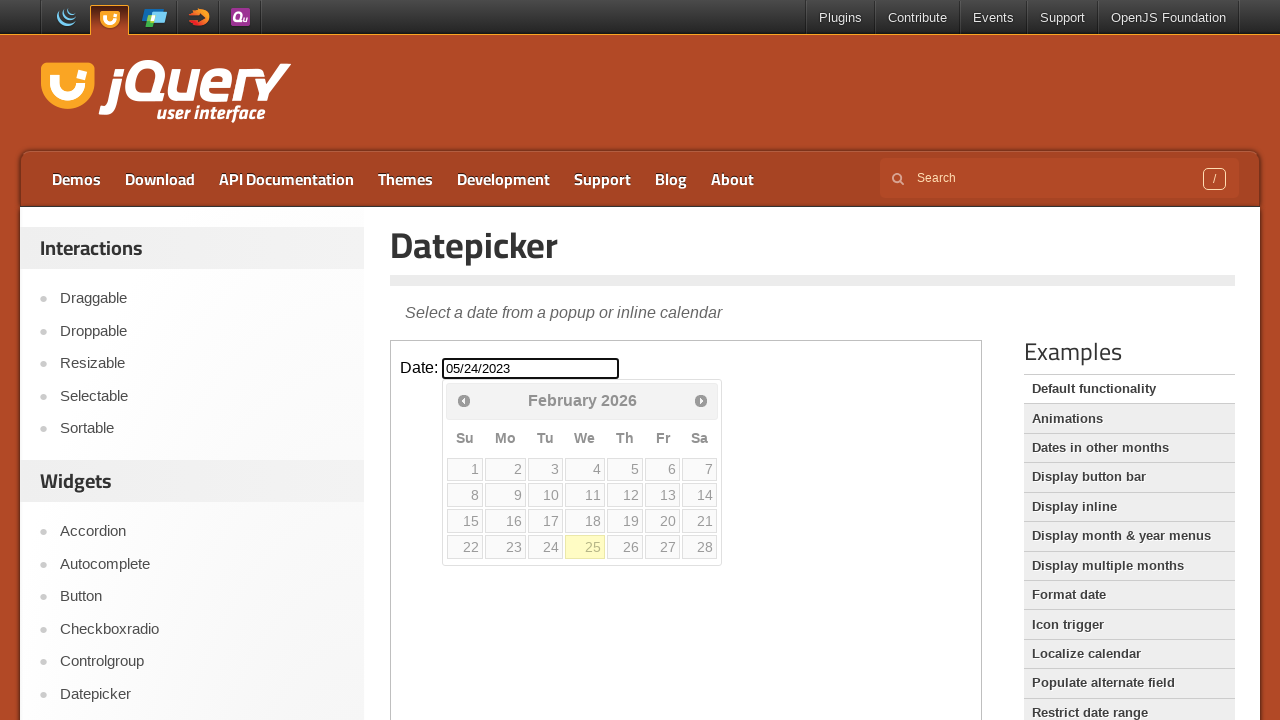

Waited 500ms for date picker to process input
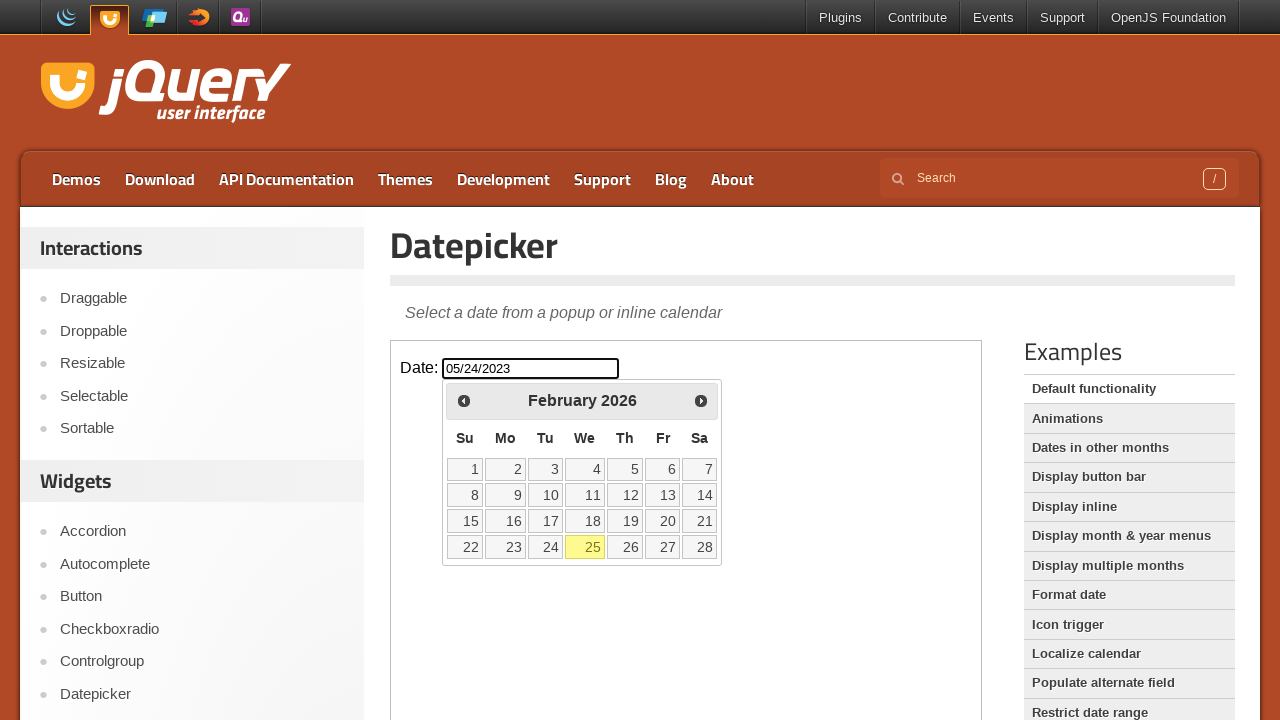

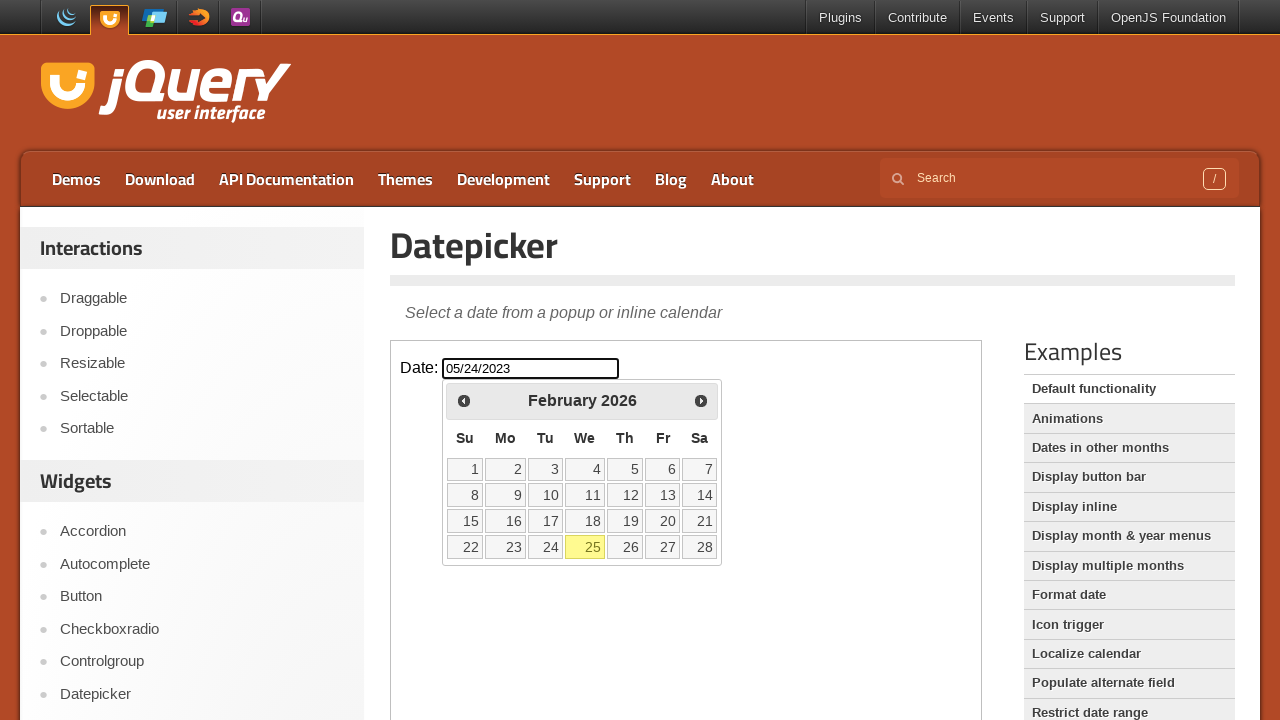